Tests triggering a JavaScript alert dialog and dismissing it

Starting URL: https://the-internet.herokuapp.com/javascript_alerts

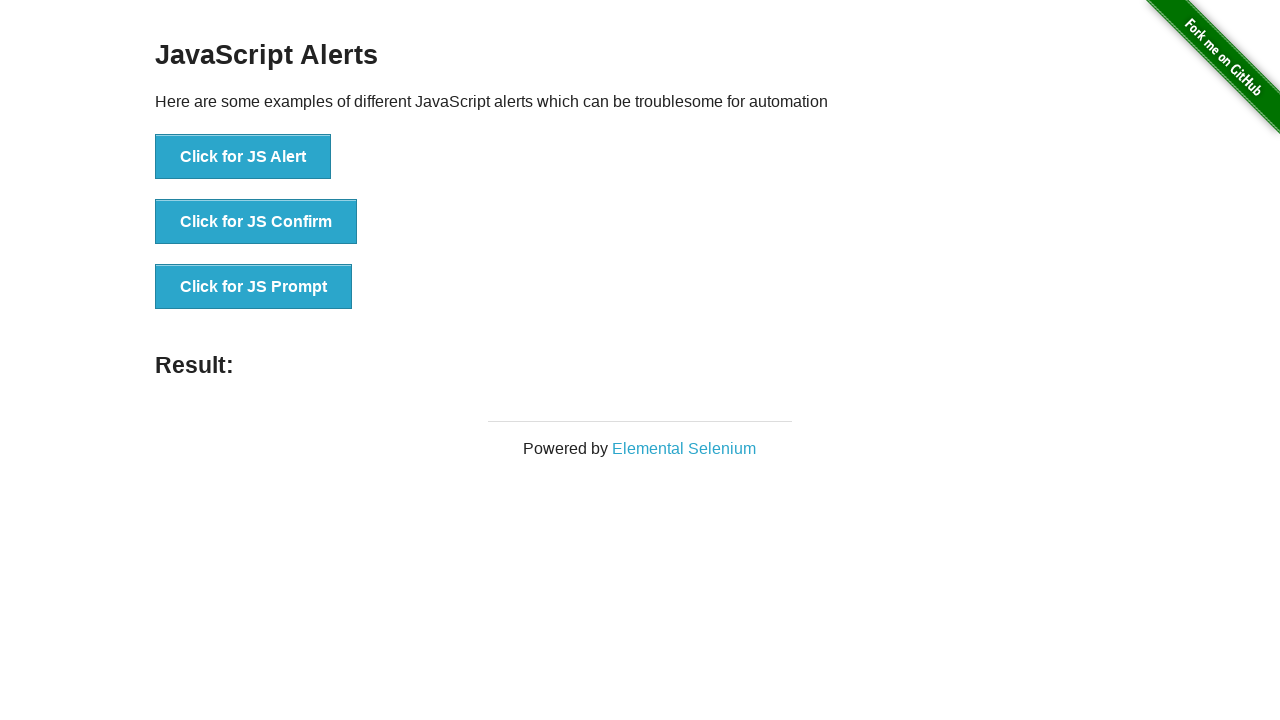

Set up dialog handler to dismiss alerts
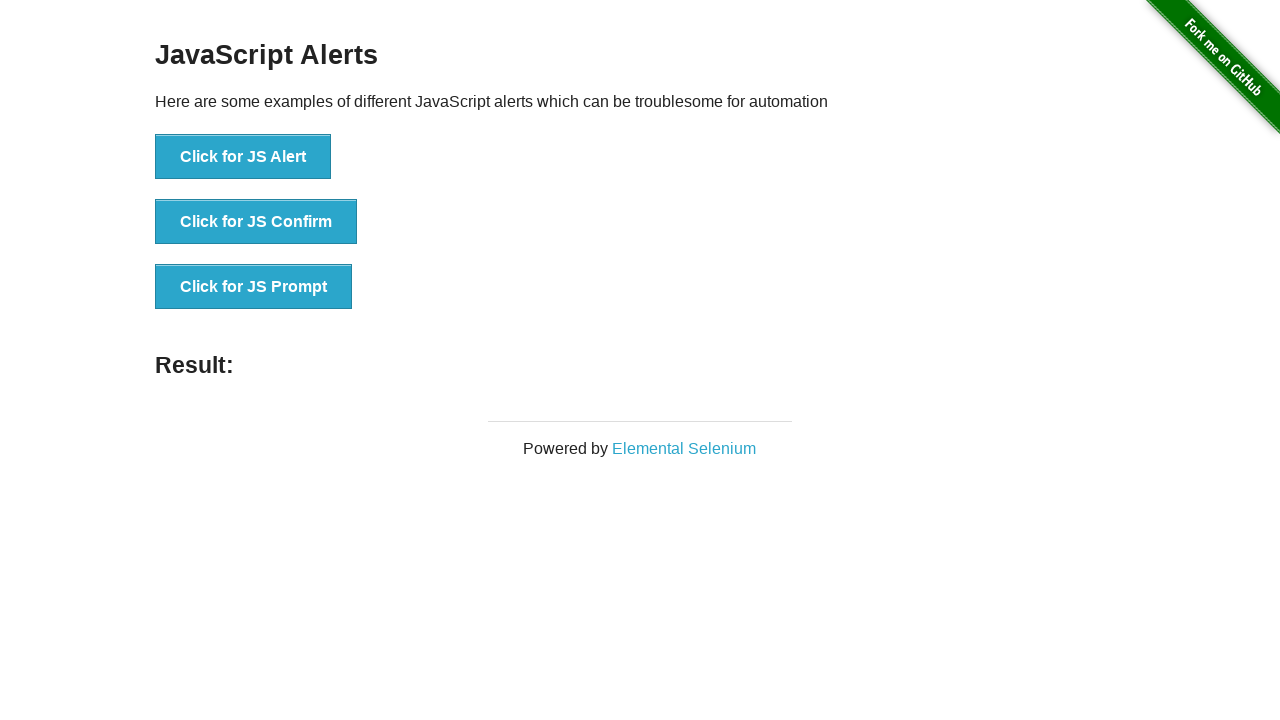

Clicked button to trigger JavaScript alert at (243, 157) on text=Click for JS Alert
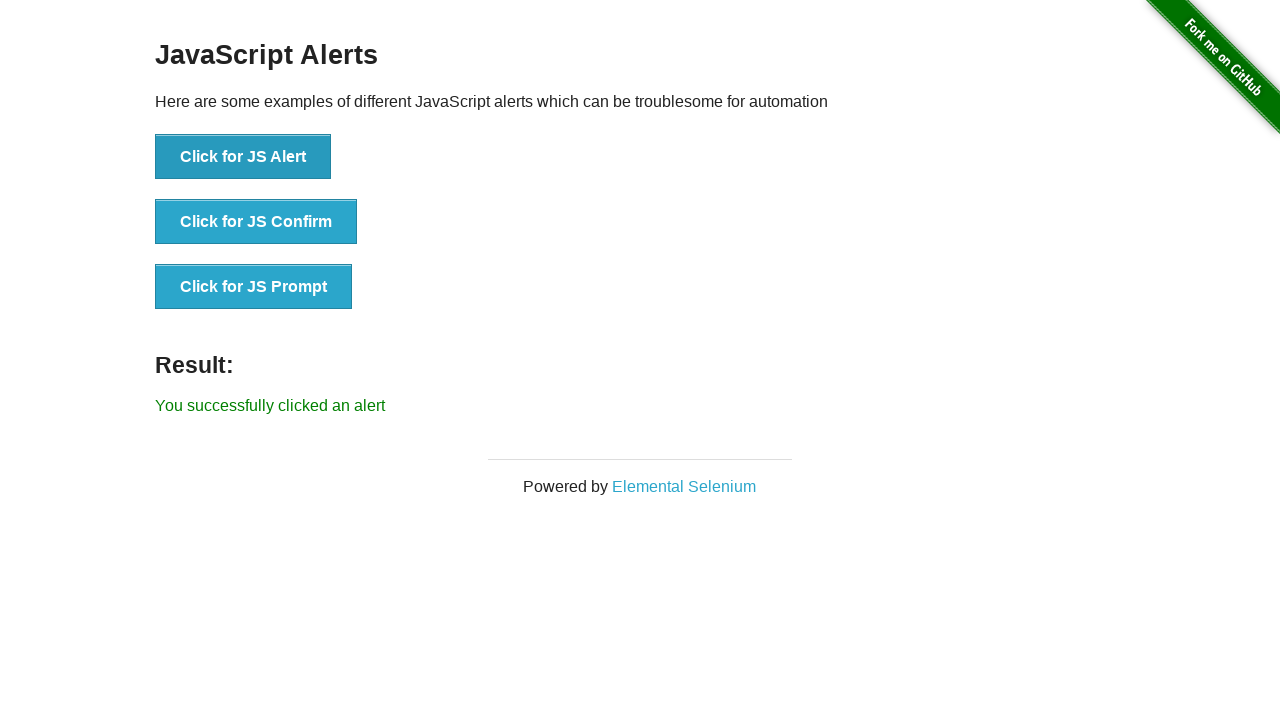

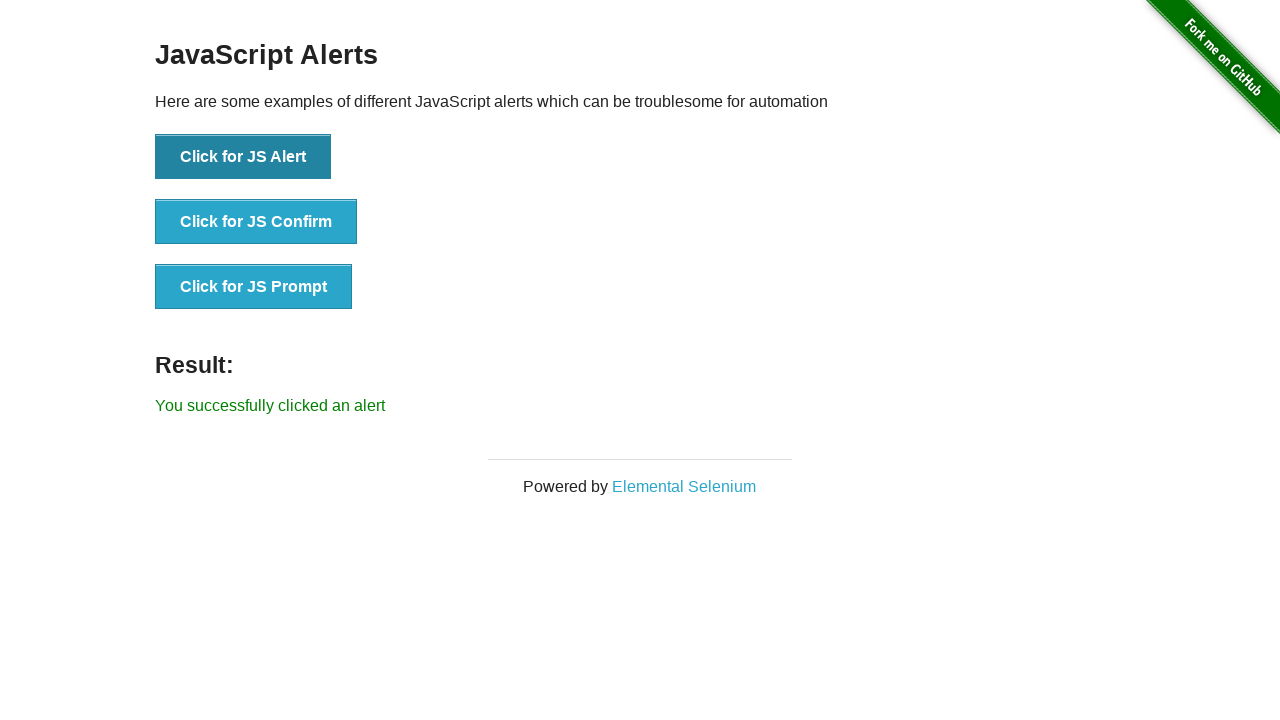